Tests number input field functionality by entering a value, clearing it, and entering a new value

Starting URL: http://the-internet.herokuapp.com/inputs

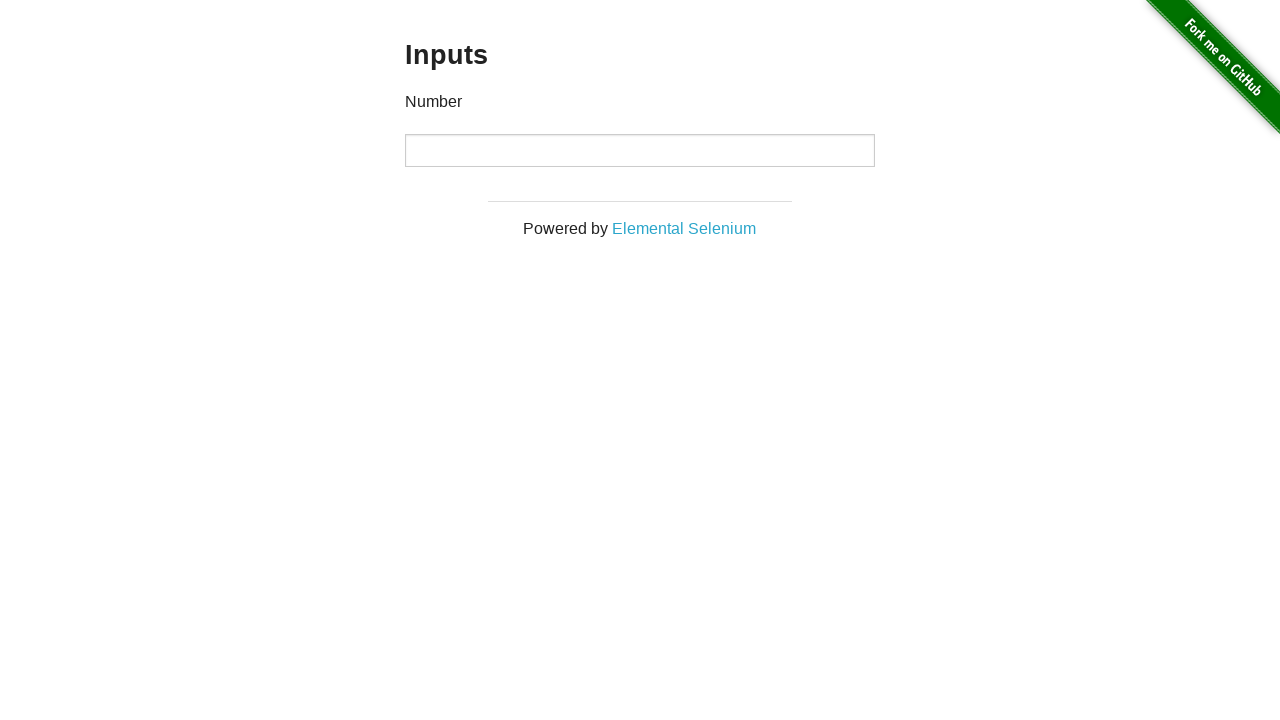

Filled number input field with value '1000' on input[type='number']
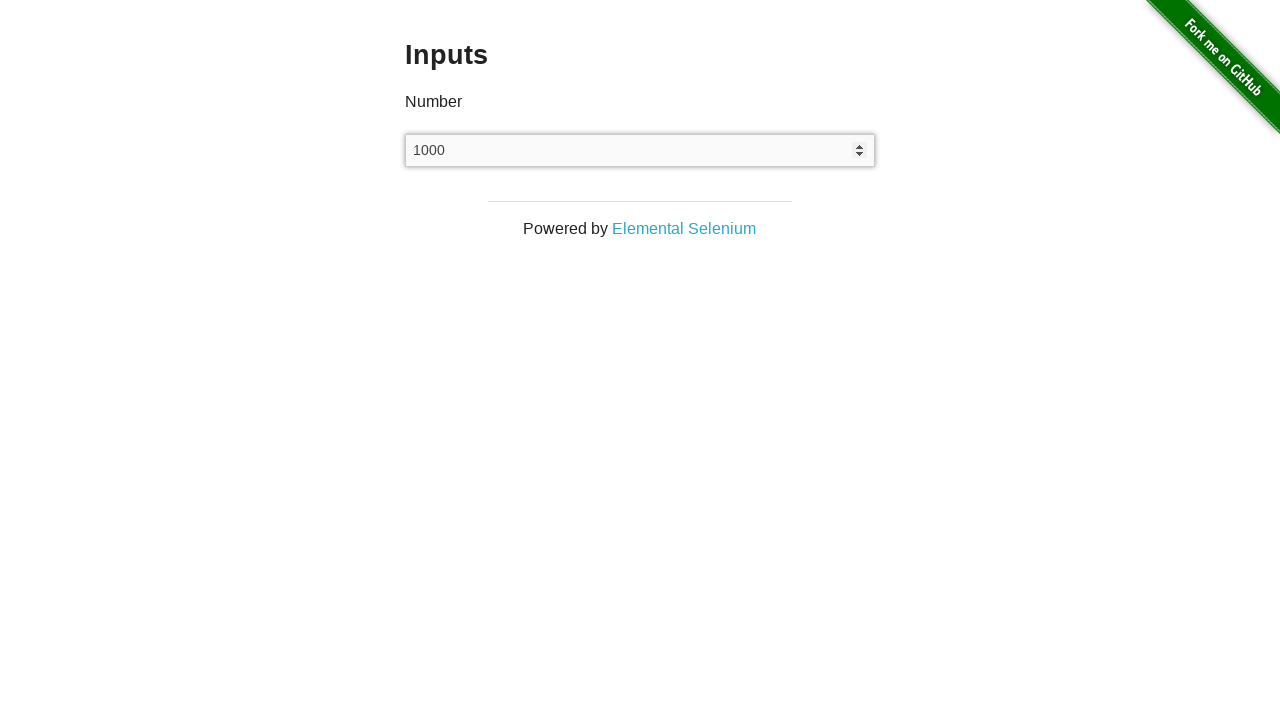

Cleared the number input field on input[type='number']
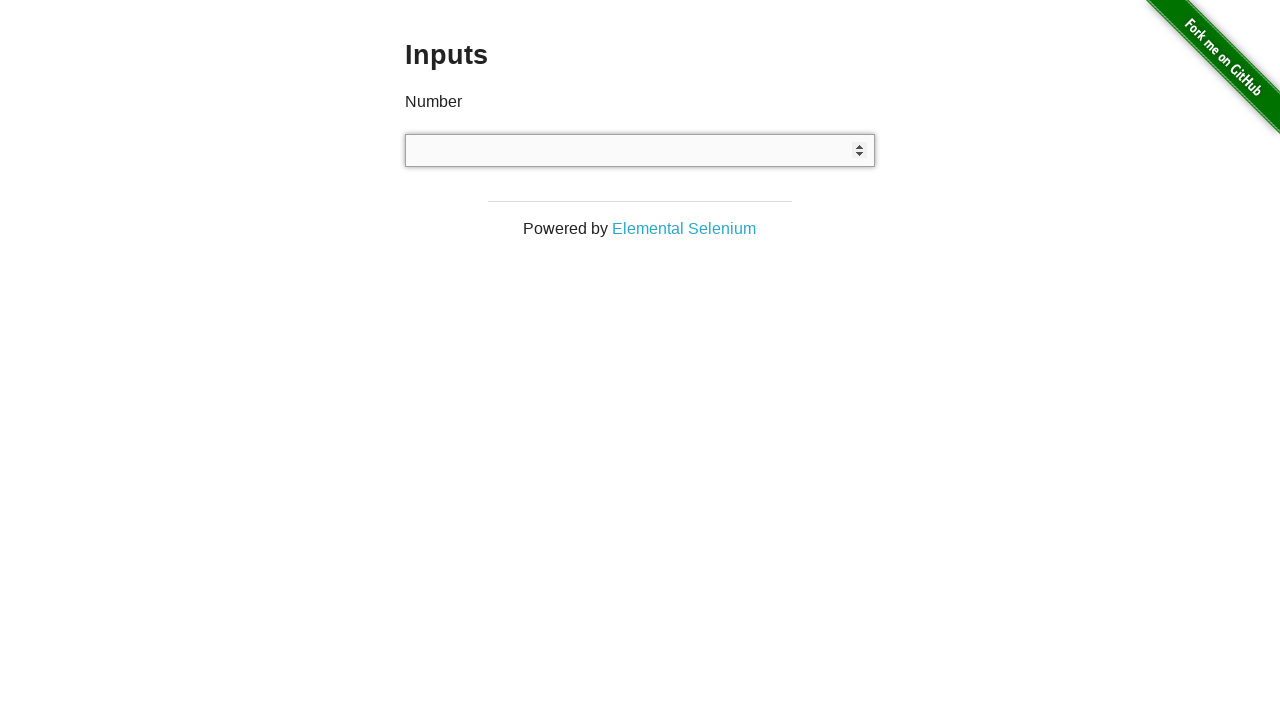

Filled number input field with new value '999' on input[type='number']
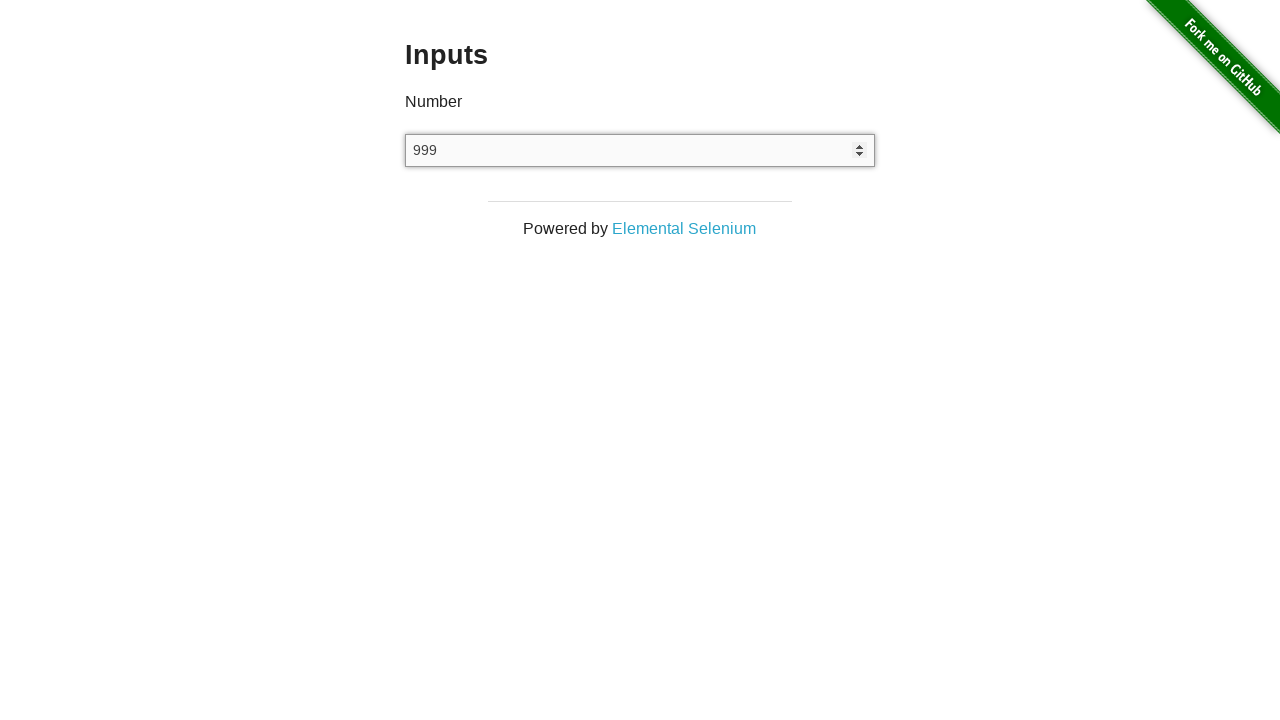

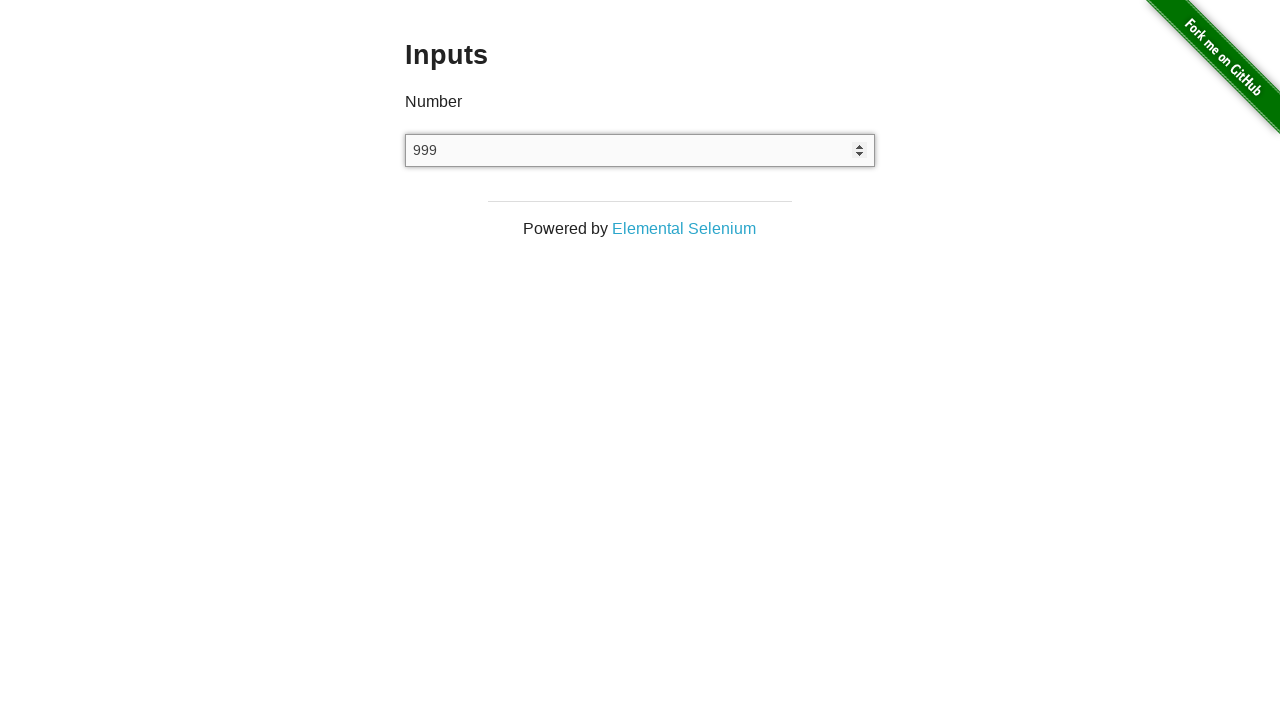